Tests key and mouse press functionality by navigating to the keypress page, entering text in a field, and clicking submit

Starting URL: https://formy-project.herokuapp.com

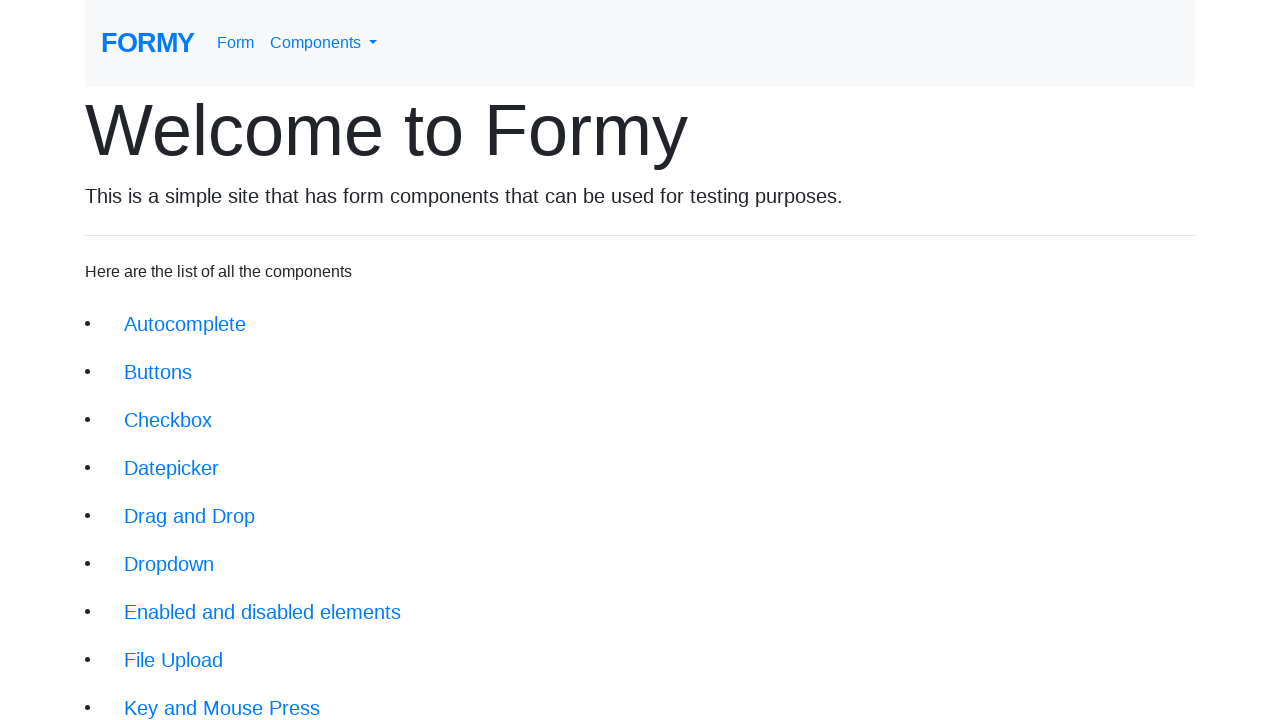

Clicked on the Key and Mouse Press link at (222, 696) on a[href='/keypress'].btn.btn-lg
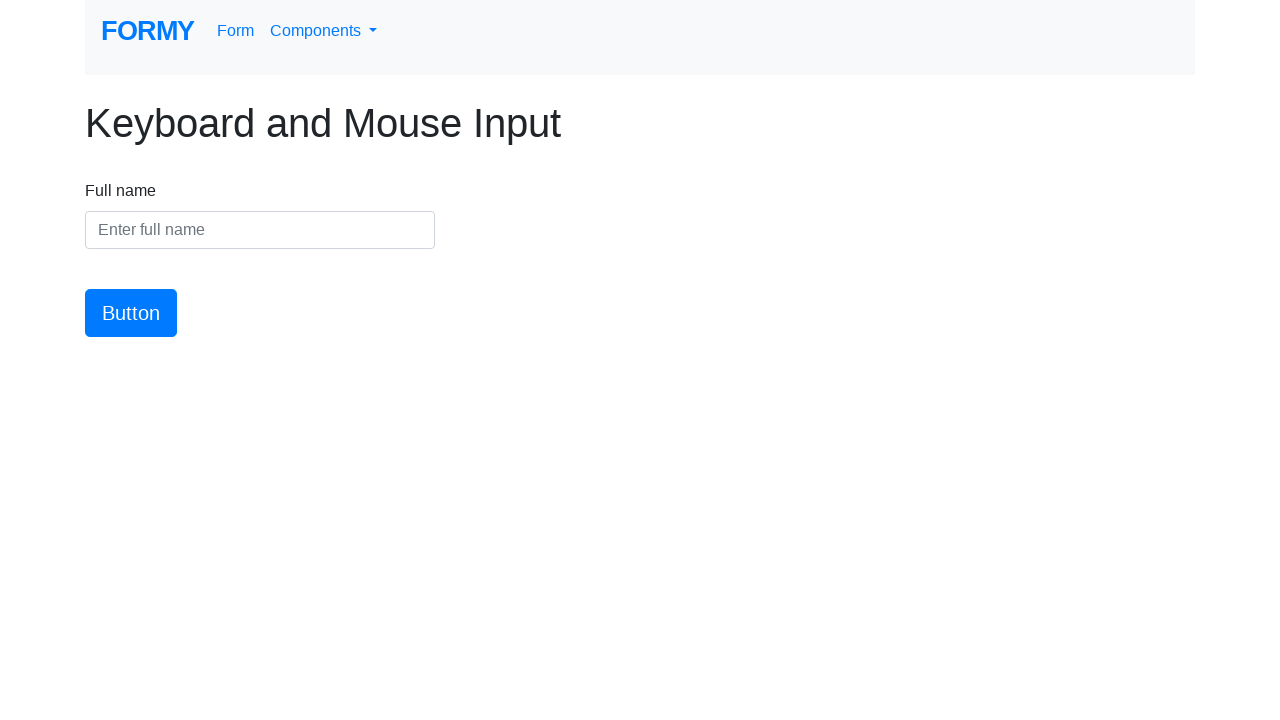

Clicked on the name input field at (260, 242) on #name
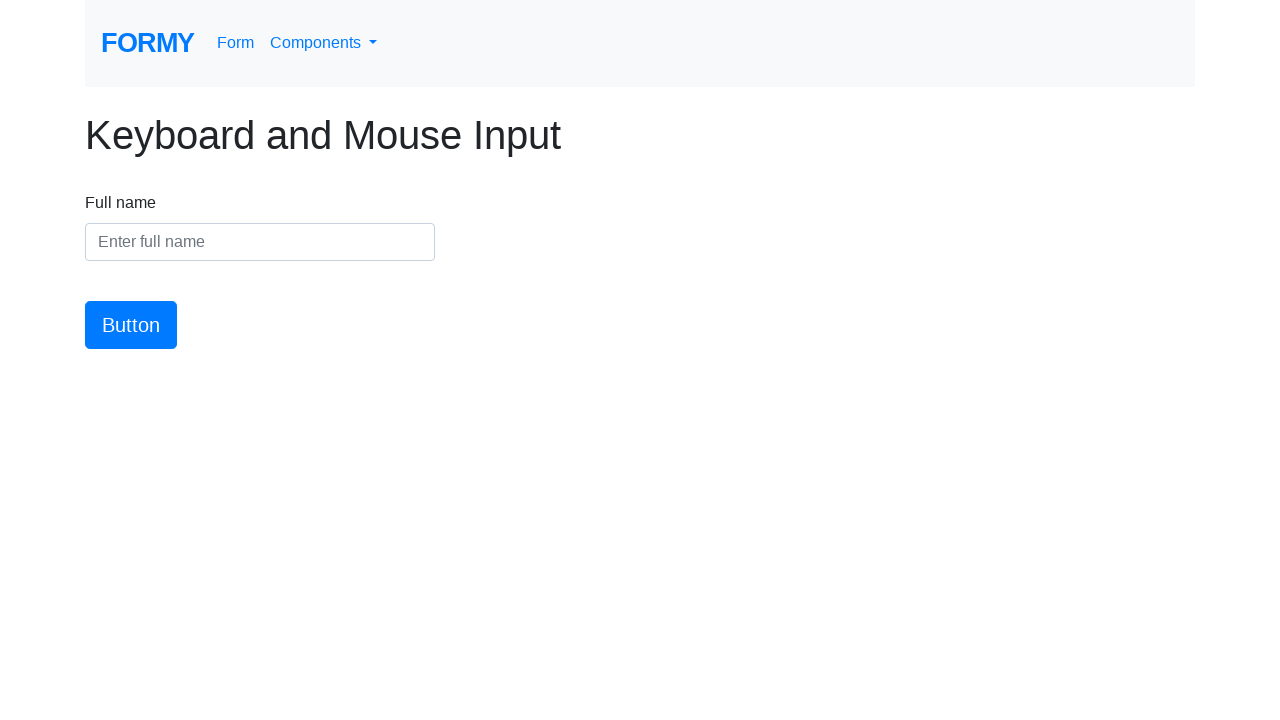

Filled name field with 'Oliver' on #name
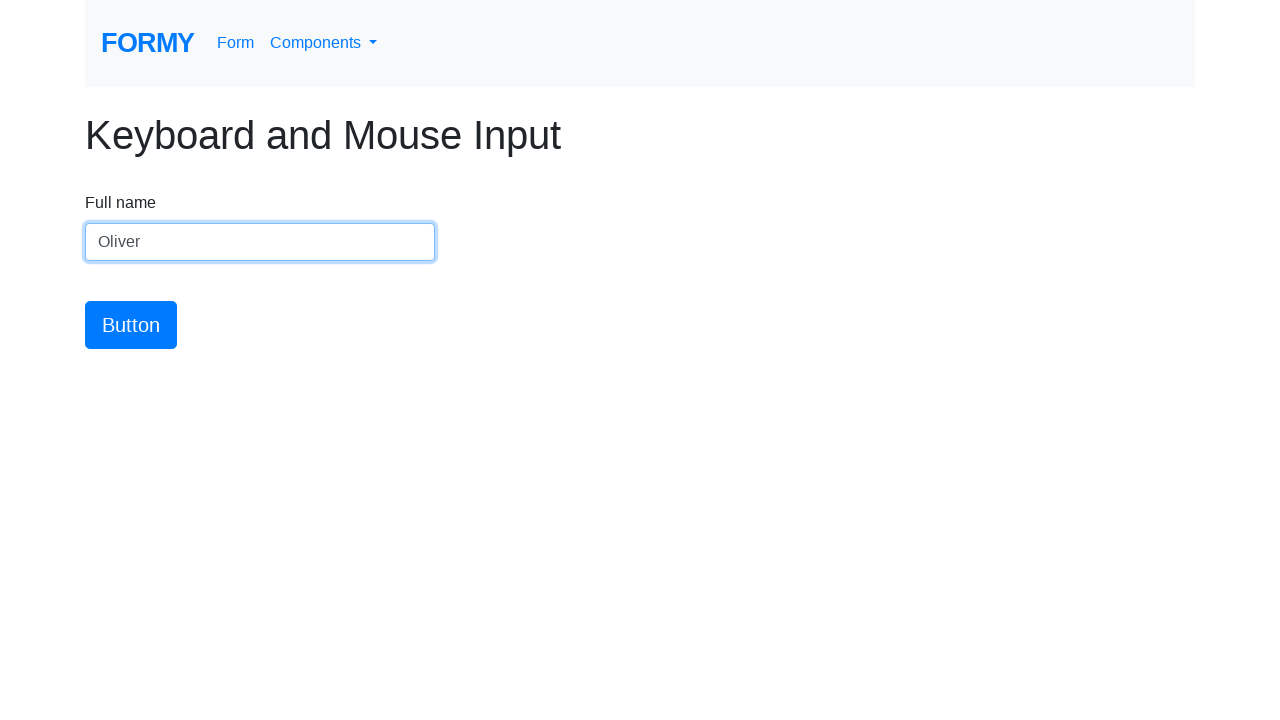

Clicked the submit button at (131, 325) on #button
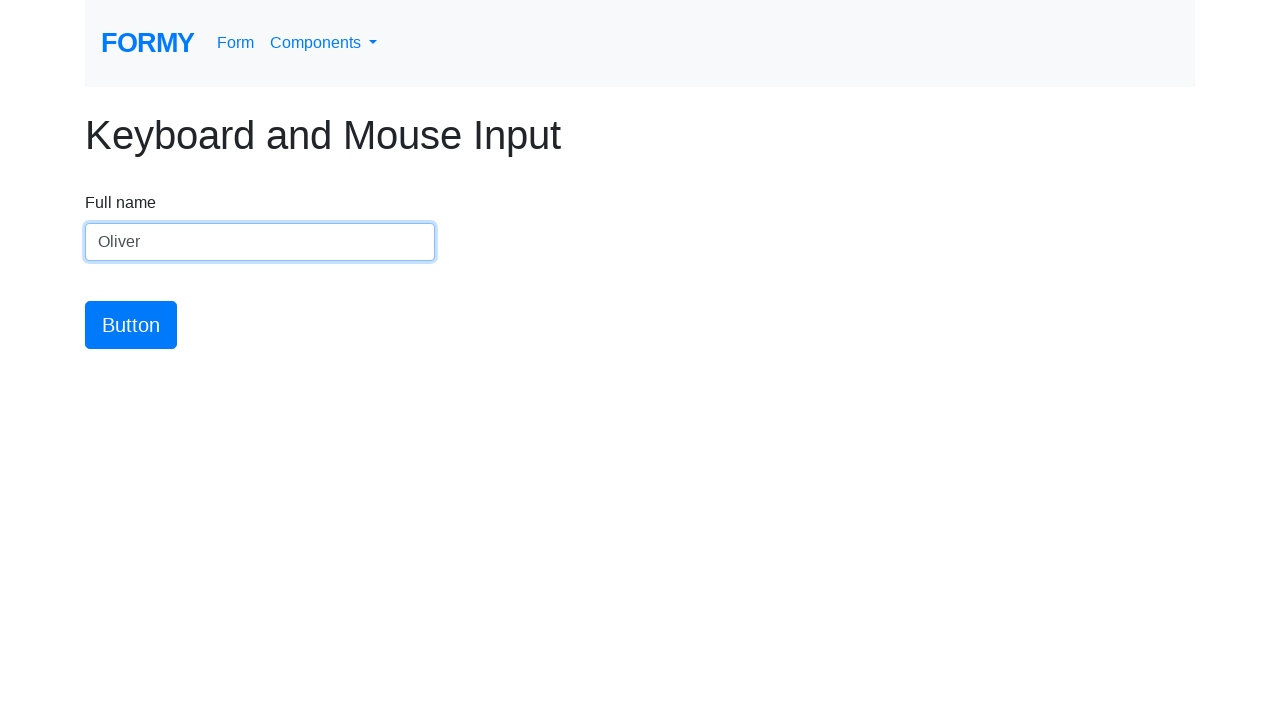

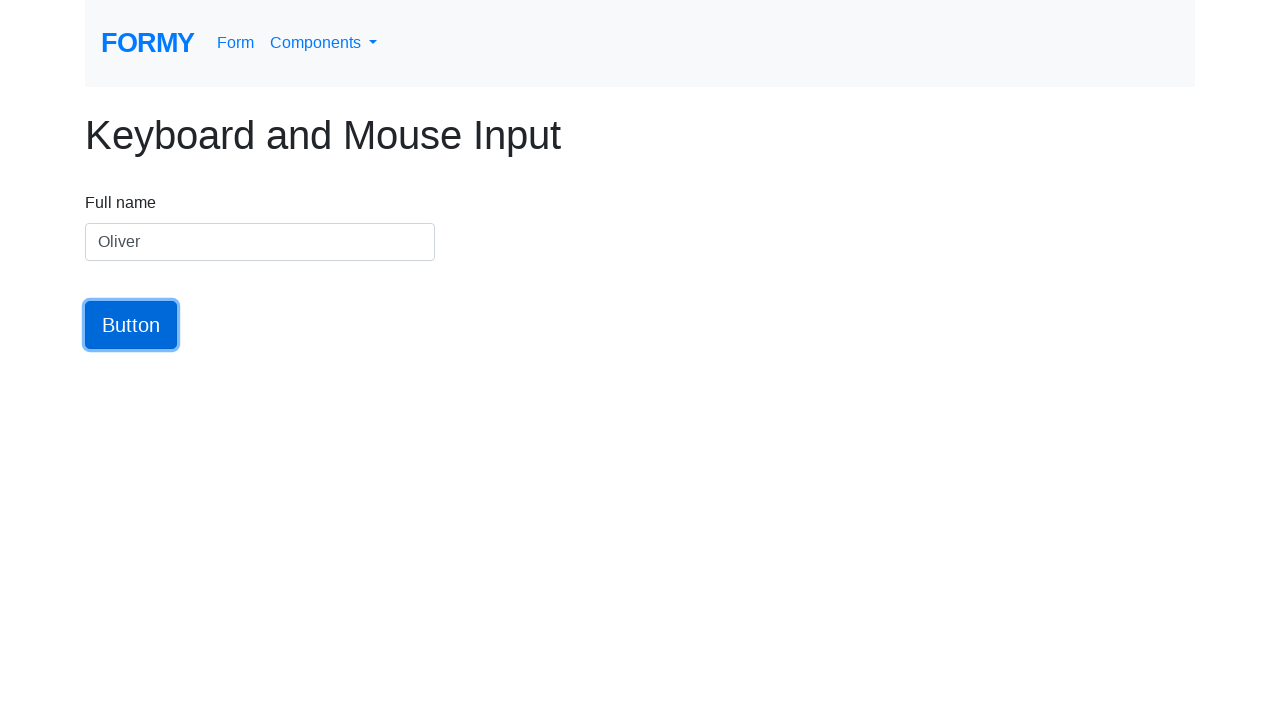